Tests dropdown/combo box selection by visible text

Starting URL: https://wcaquino.me/selenium/componentes.html

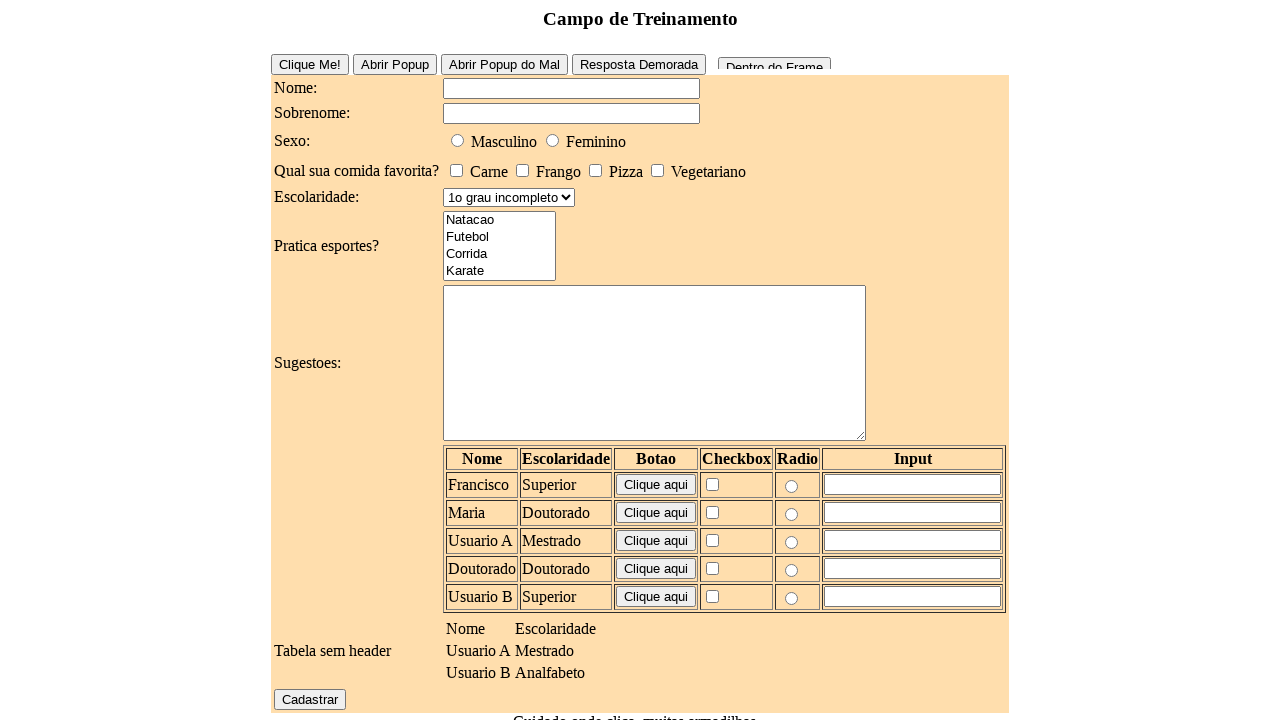

Selected 'Mestrado' option from dropdown by visible text on #elementosForm\:escolaridade
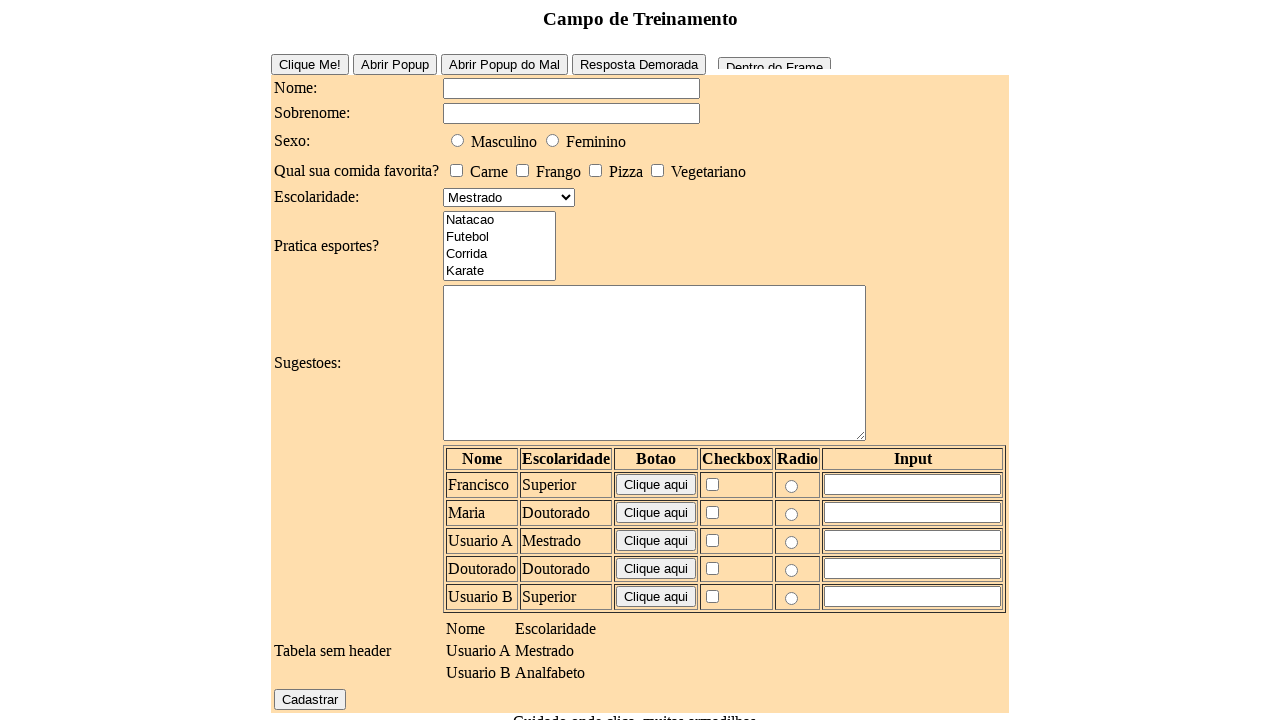

Retrieved selected dropdown value
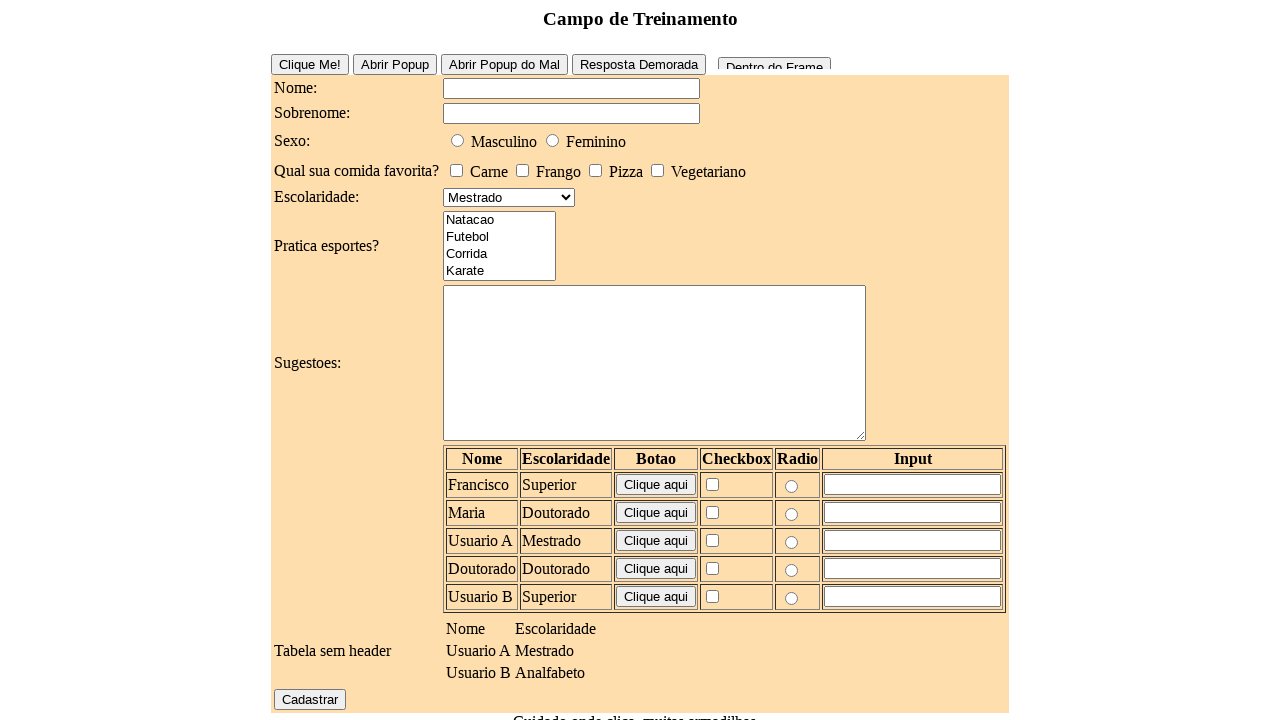

Verified that 'Mestrado' option is selected in dropdown
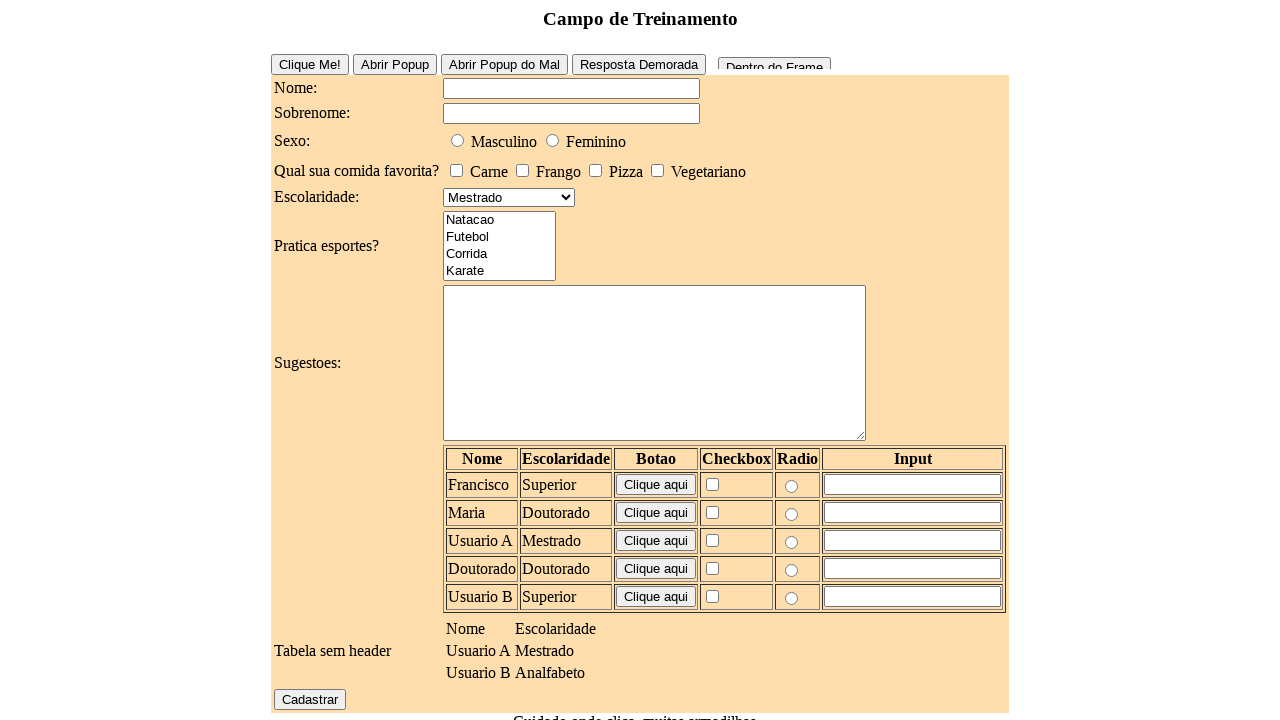

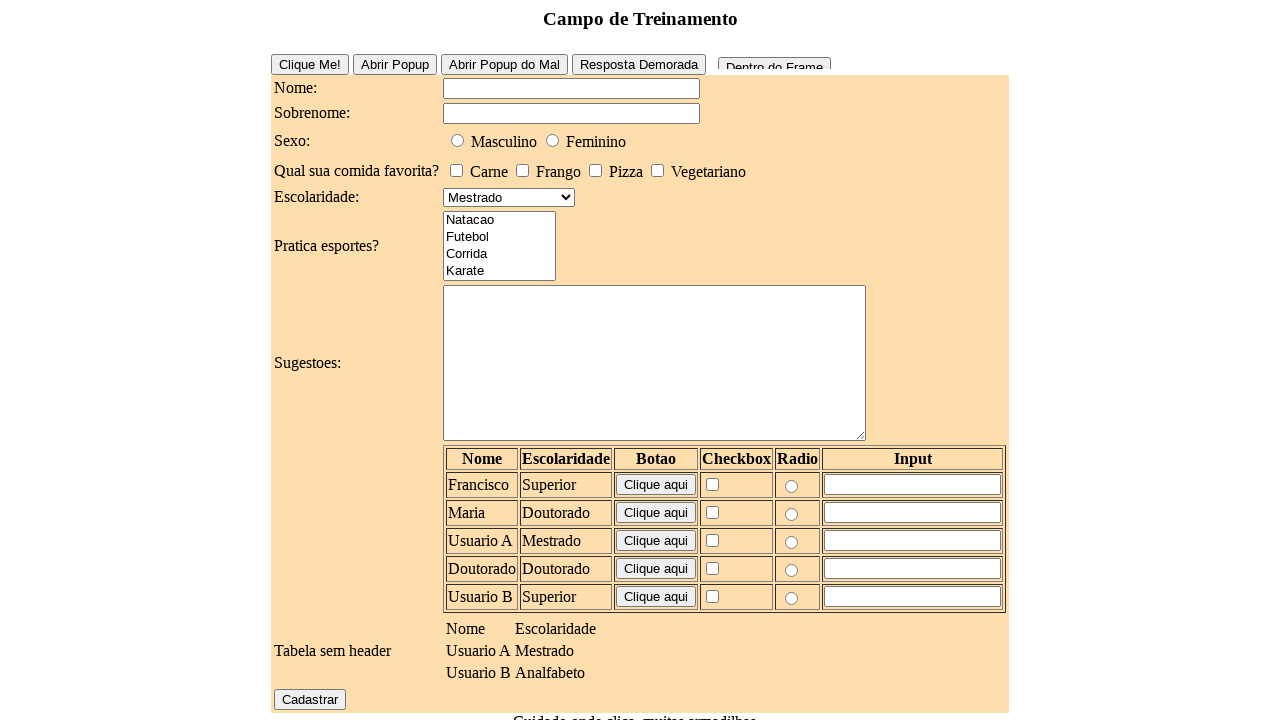